Tests JavaScript prompt alert by canceling it without entering any text, verifying that null is displayed

Starting URL: https://the-internet.herokuapp.com/javascript_alerts

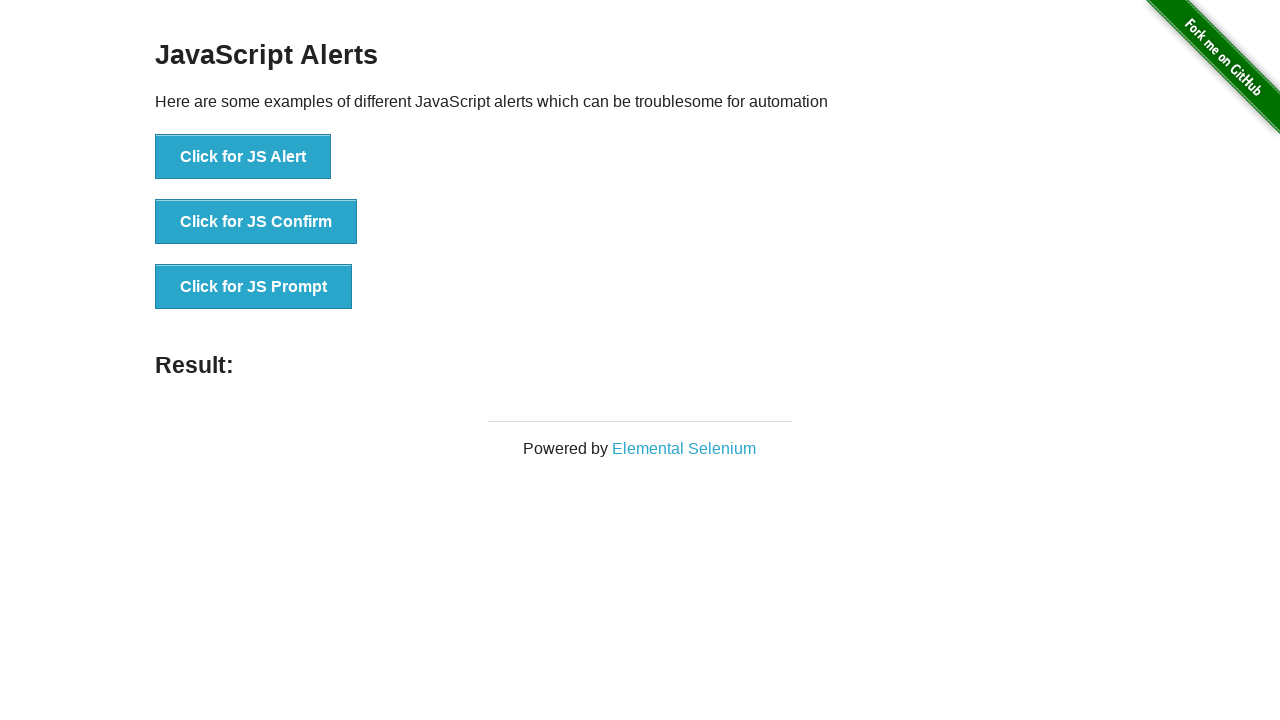

Set up dialog handler to dismiss prompt without entering text
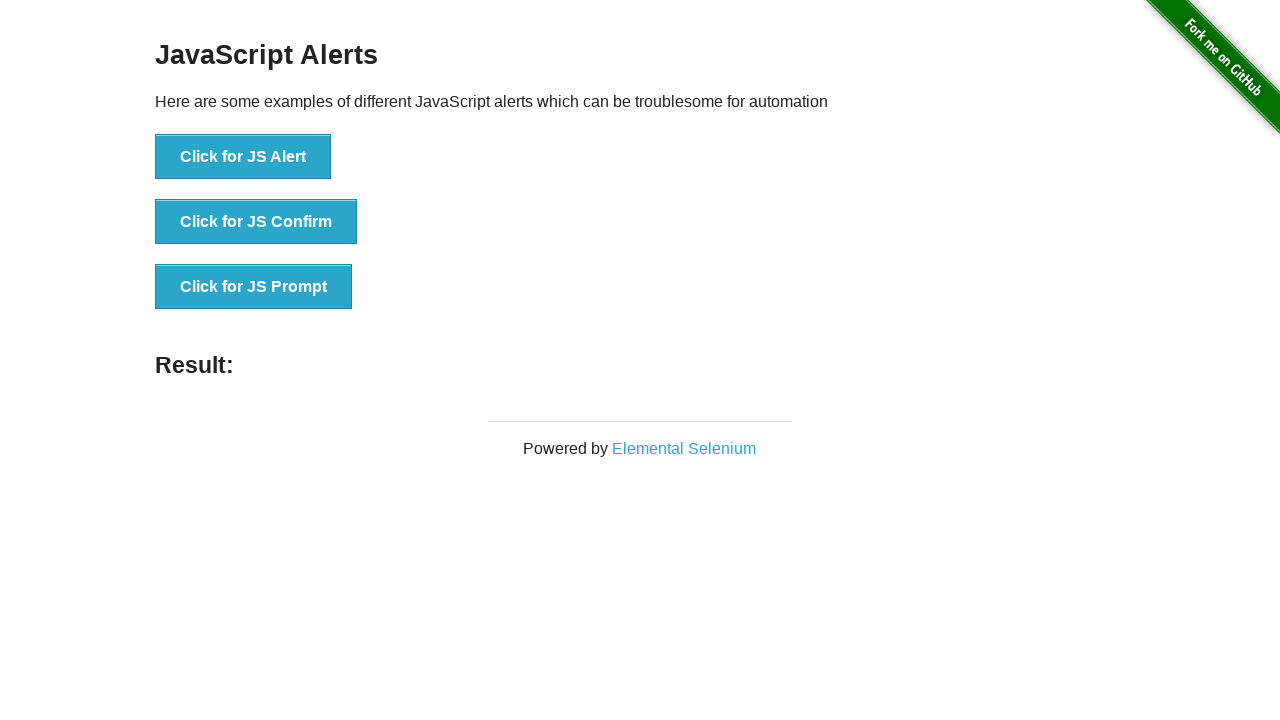

Clicked the JS Prompt button at (254, 287) on xpath=//*[text()="Click for JS Prompt"]
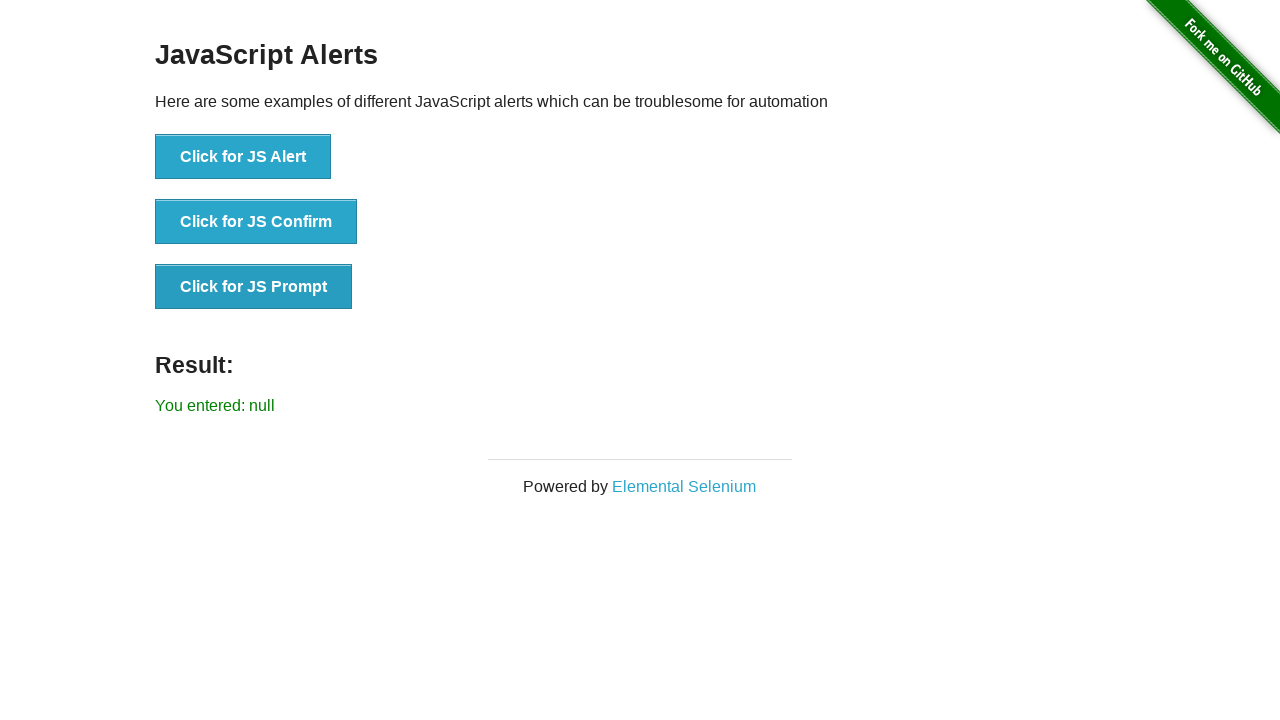

Retrieved result text from #result element
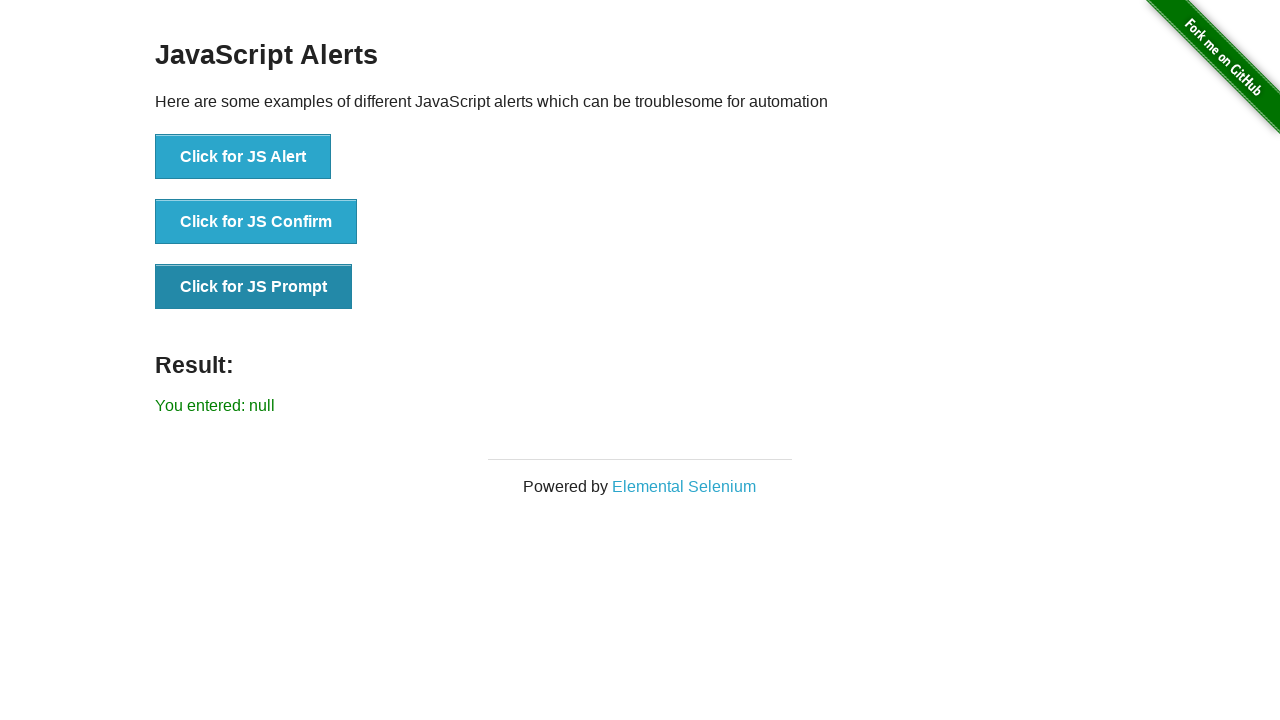

Verified result text matches expected value: 'You entered: null'
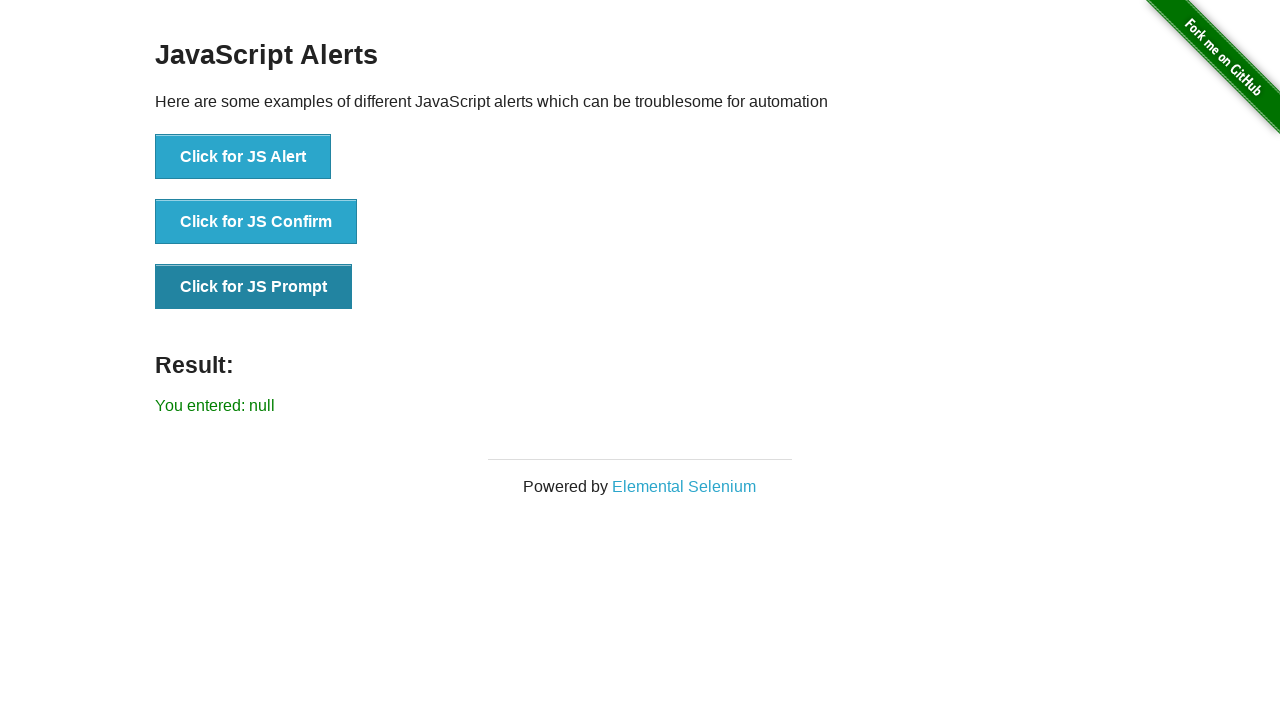

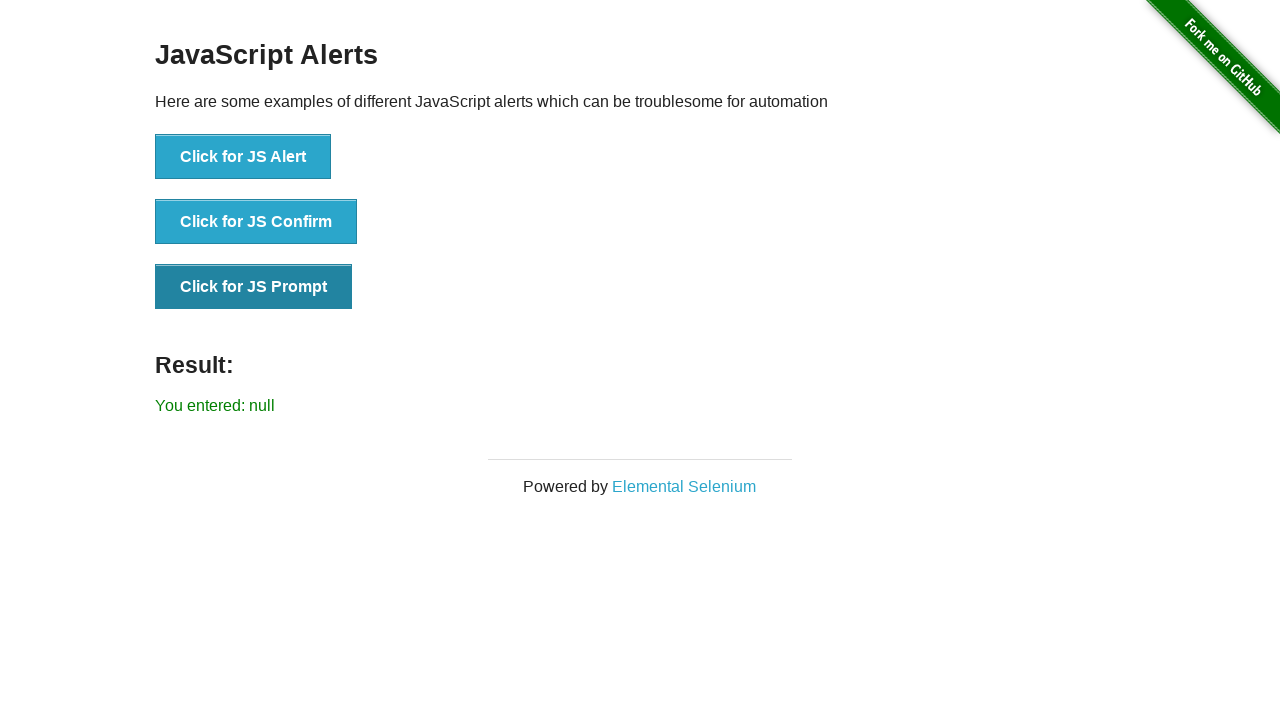